Tests hidden element manipulation by clicking a button to hide a textbox, then using JavaScript to make it visible again and set a value in it.

Starting URL: https://www.letskodeit.com/practice

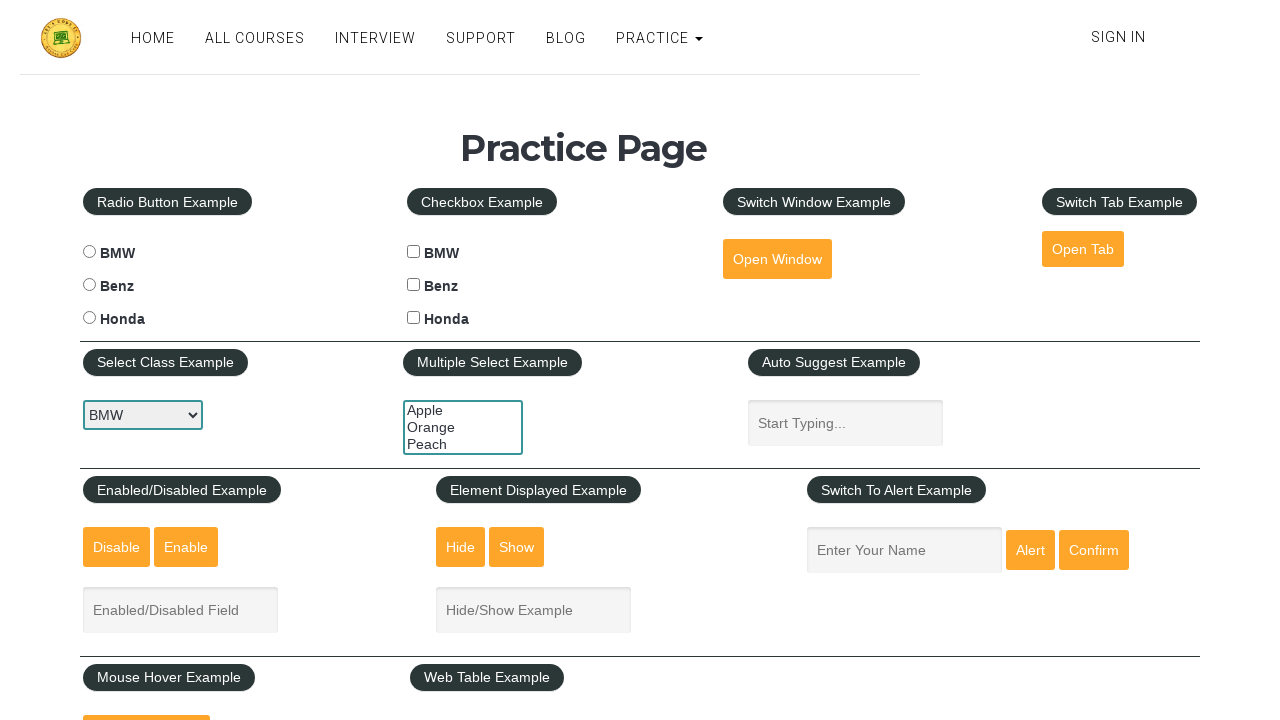

Waited for hide textbox button to load
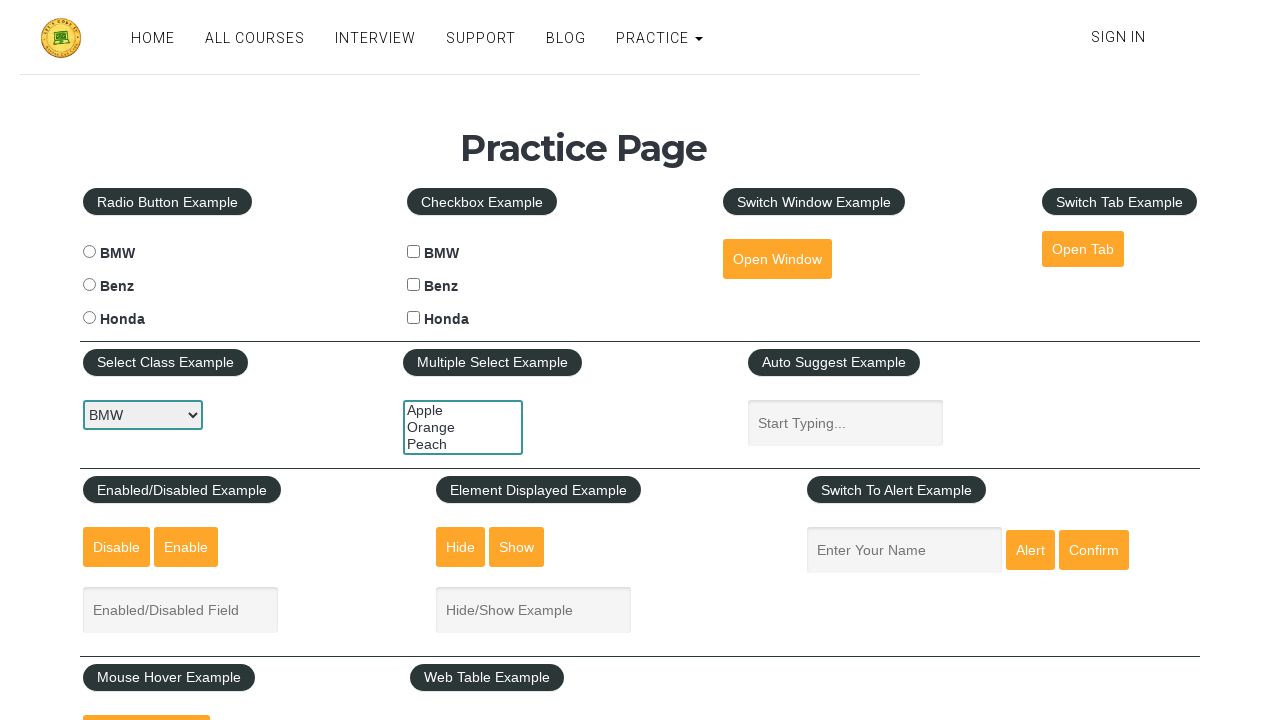

Clicked hide textbox button at (461, 547) on #hide-textbox
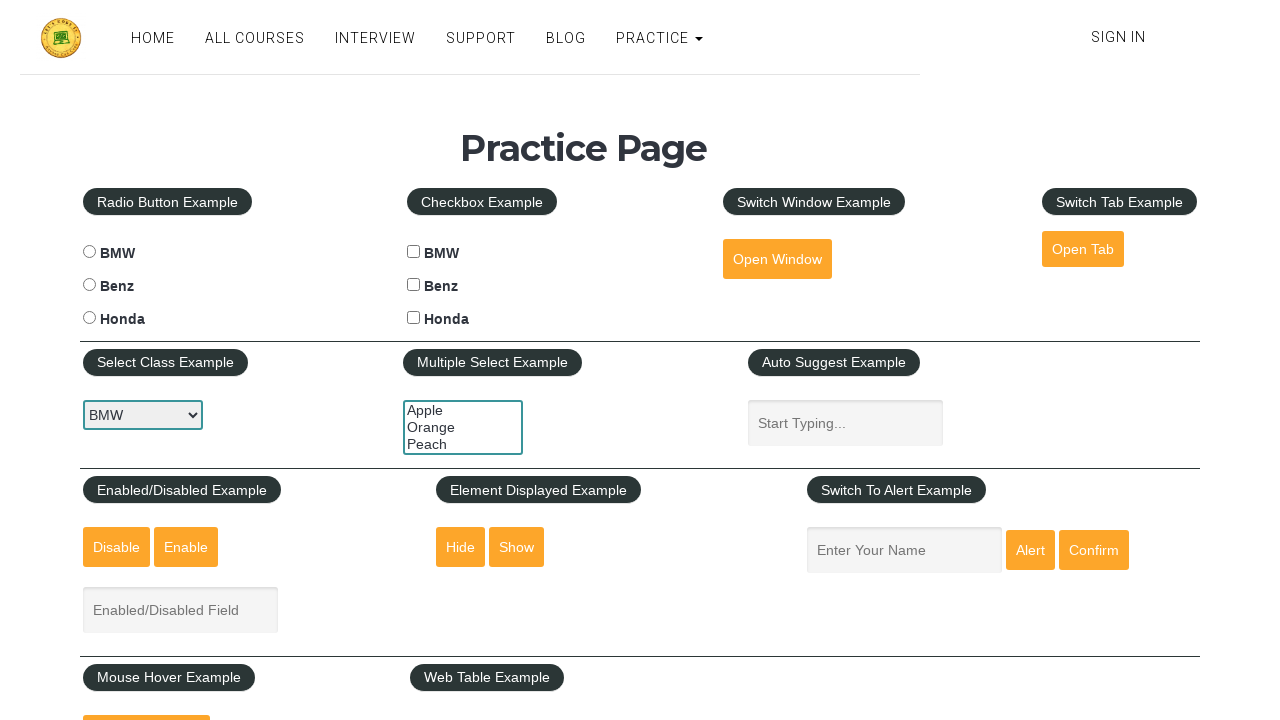

Located the textbox element
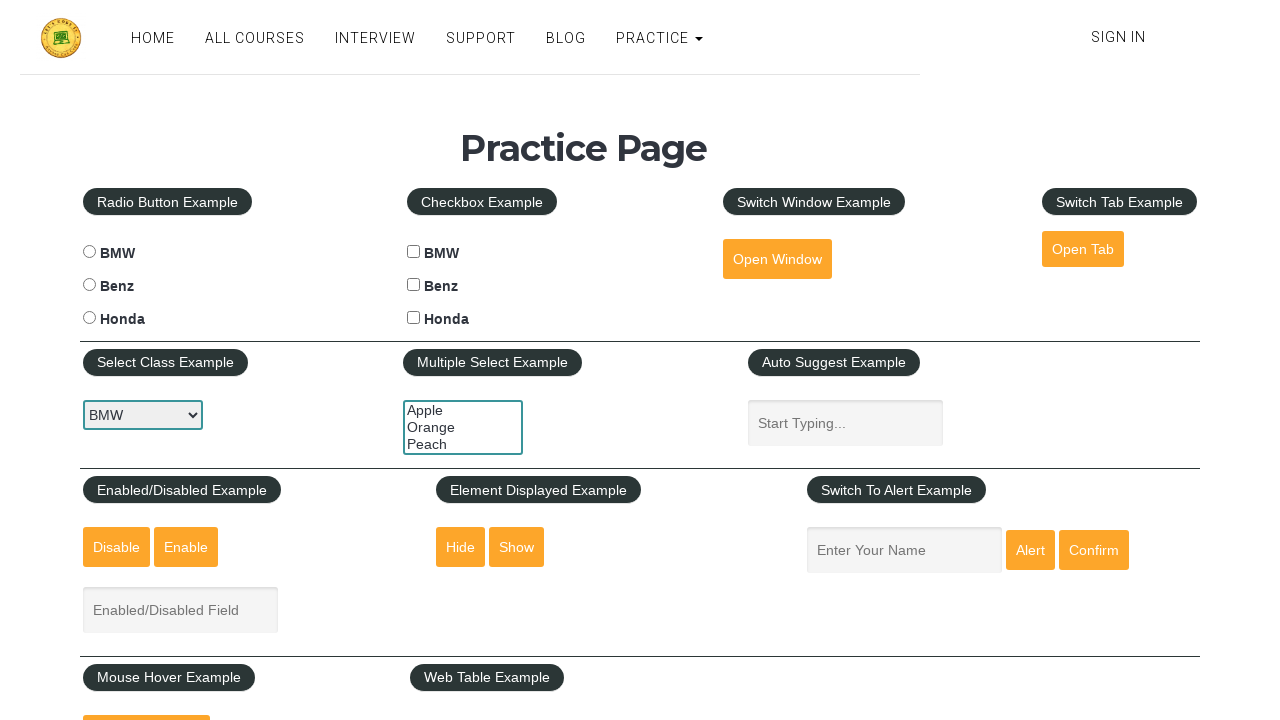

Used JavaScript to make textbox visible by setting display to block
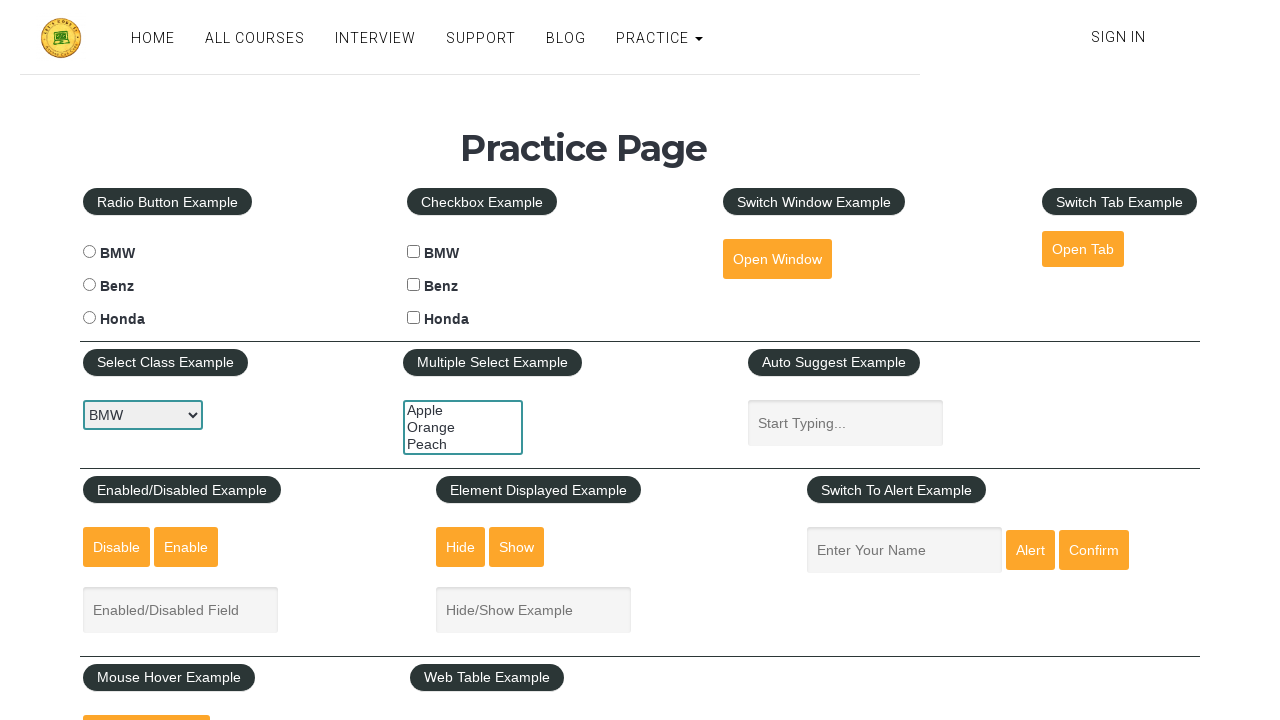

Used JavaScript to set textbox value to 'Tejashwini'
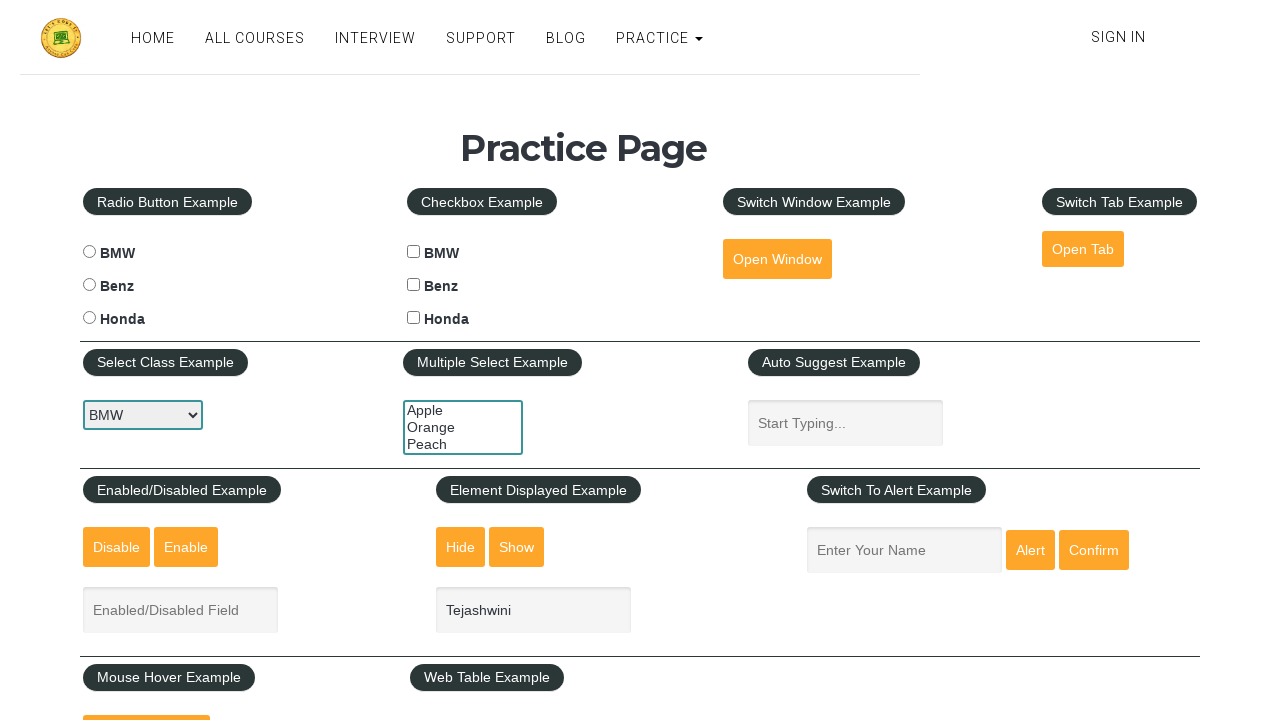

Verified textbox value is set to 'Tejashwini'
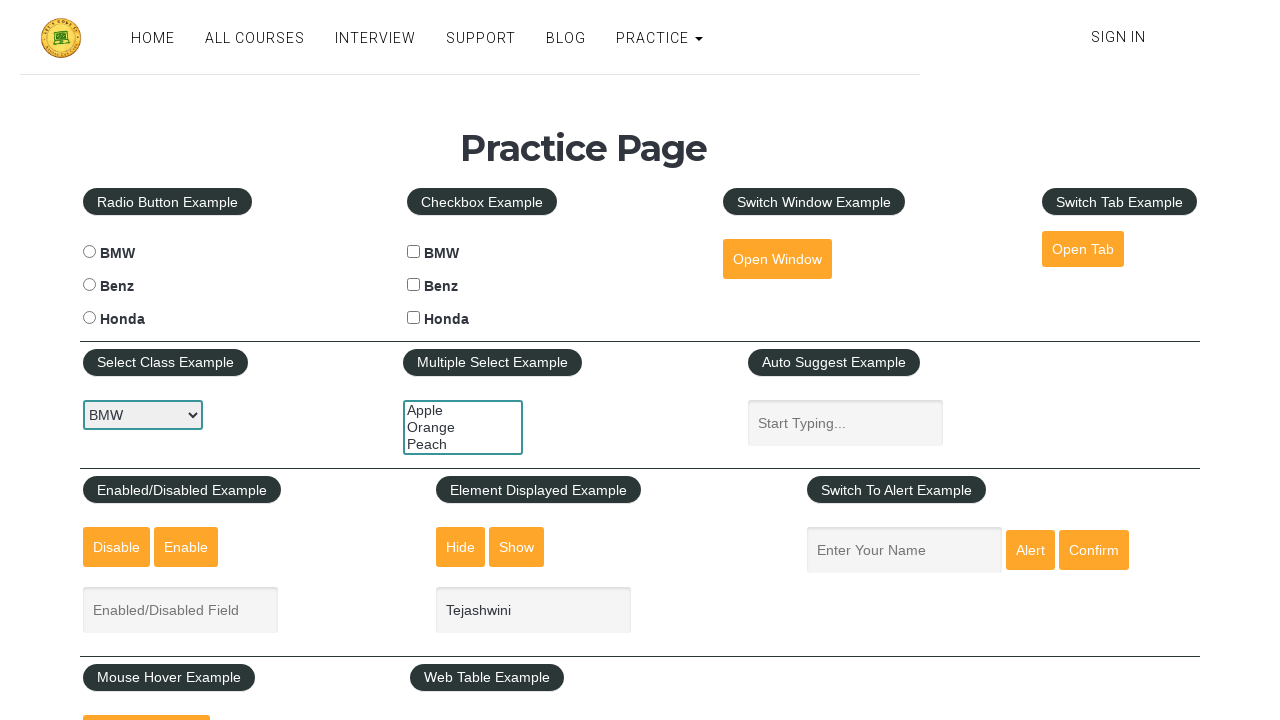

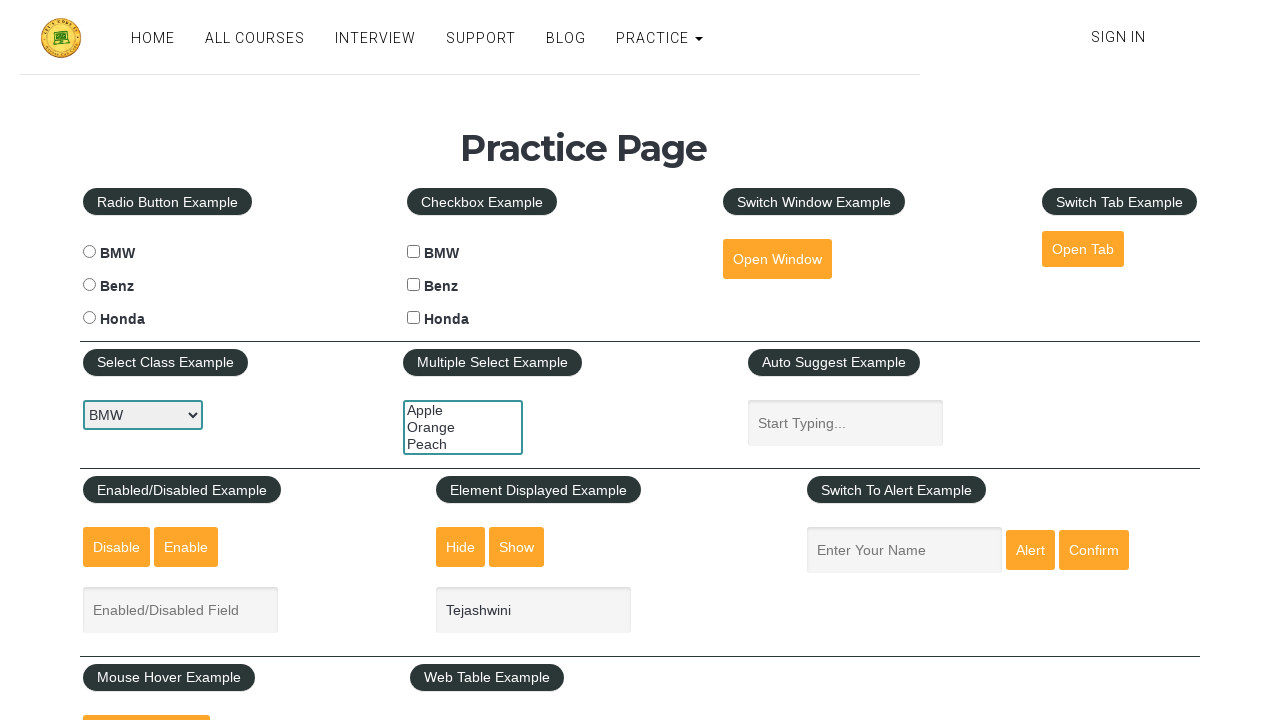